Tests clicking on the Pricing link on a CRM website homepage to verify the click event is triggered successfully

Starting URL: https://classic.crmpro.com/index.html

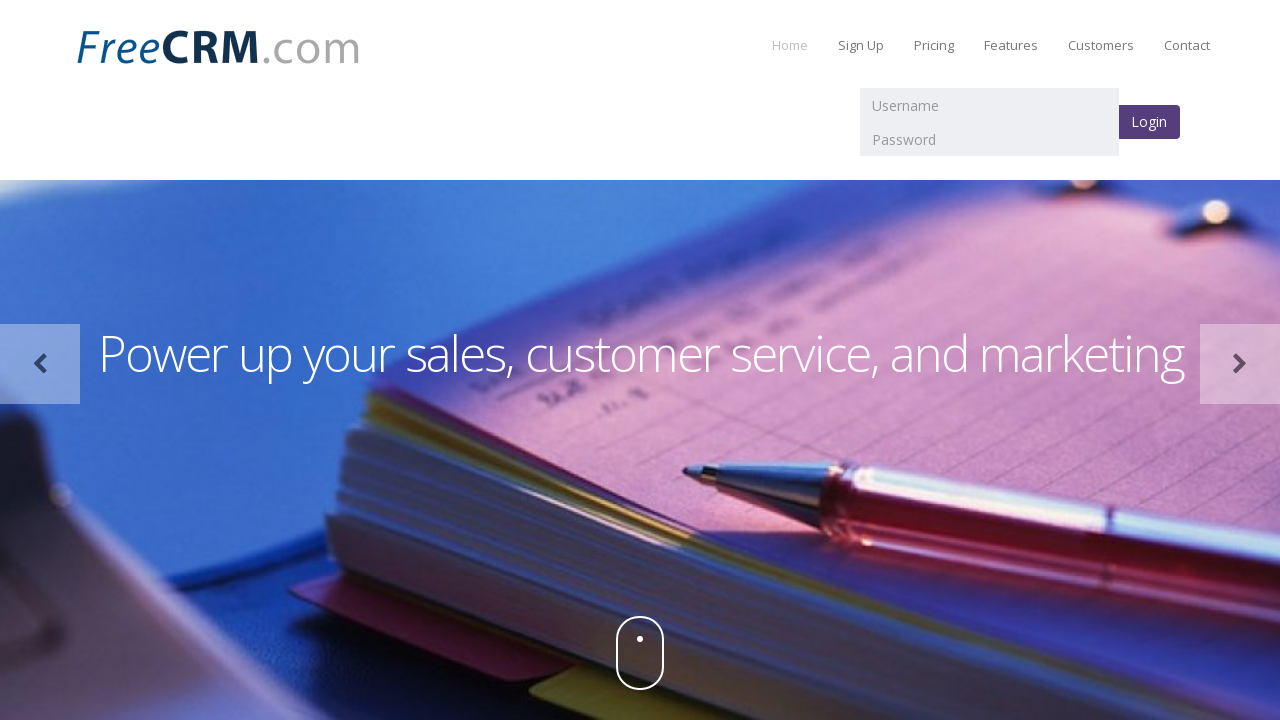

Navigated to CRM Pro homepage
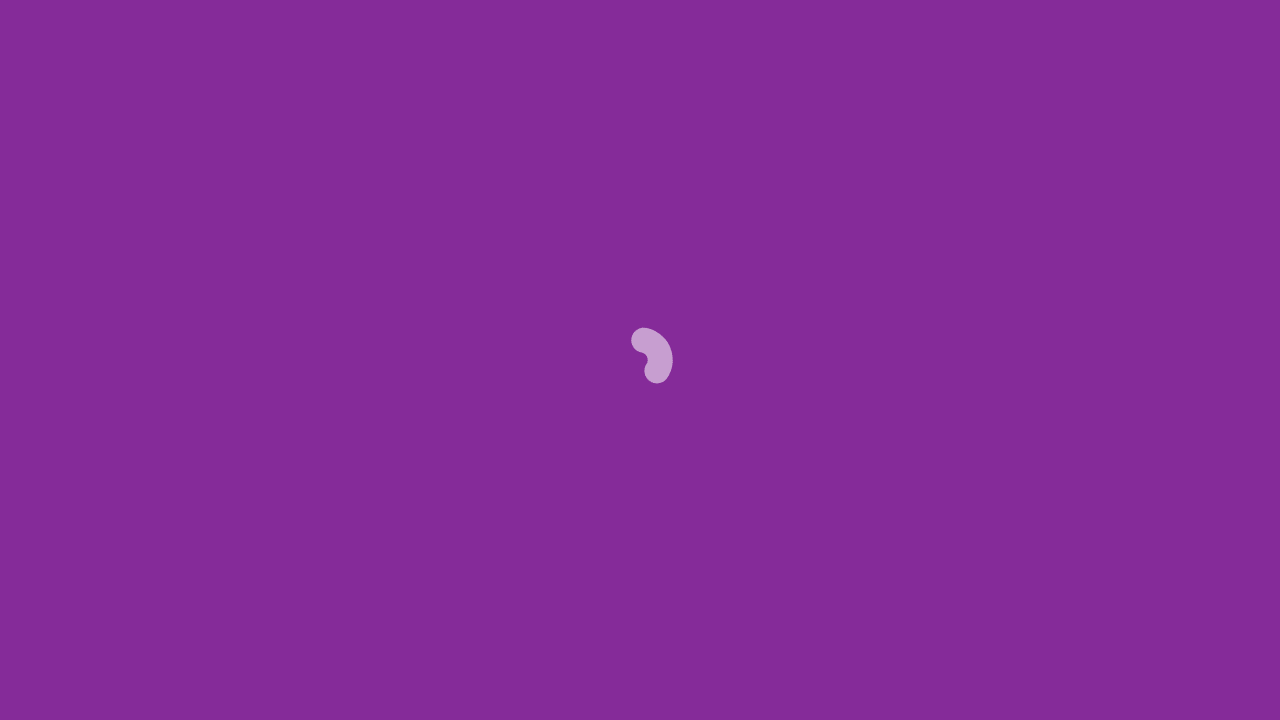

Clicked on the Pricing link at (934, 45) on a:text('Pricing')
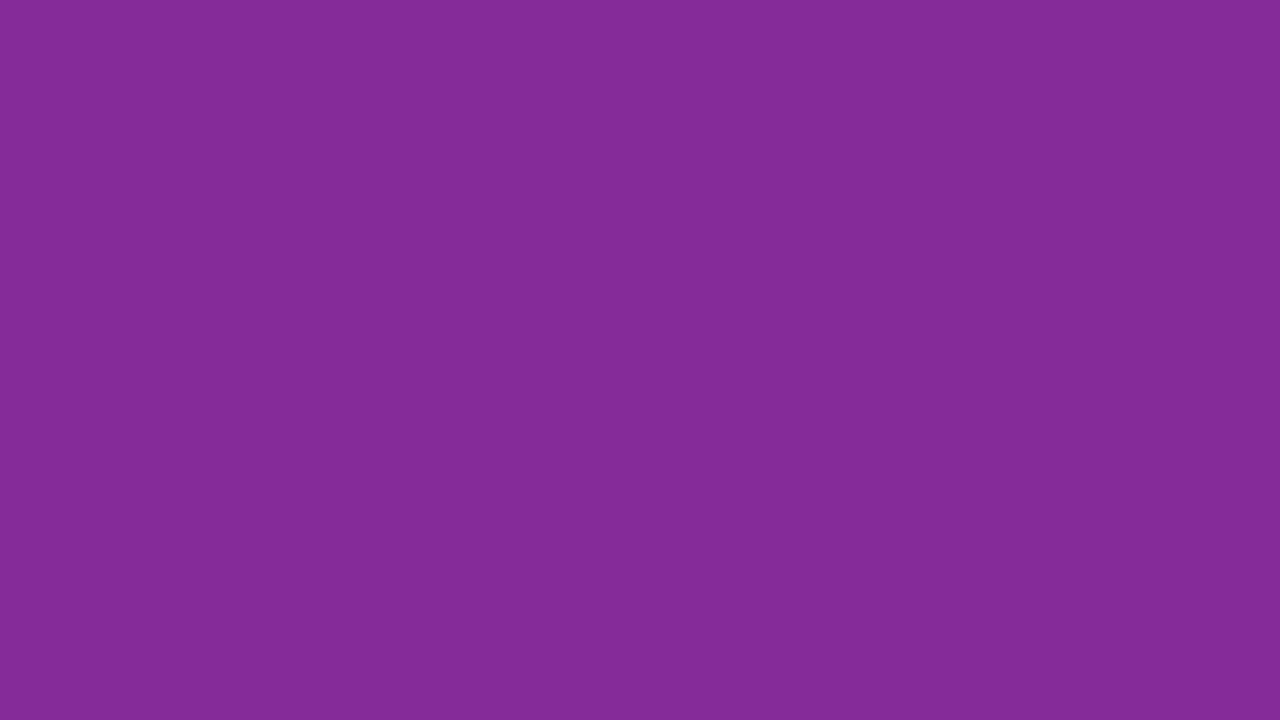

Page finished loading after Pricing link click
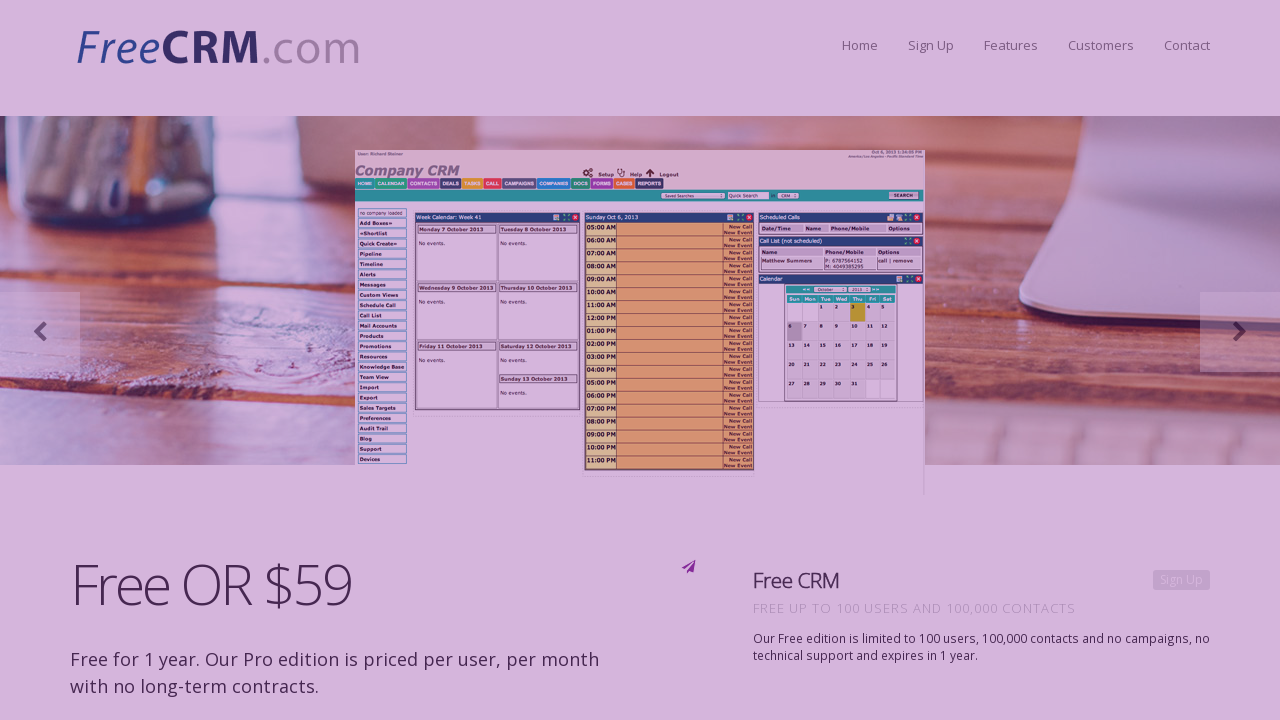

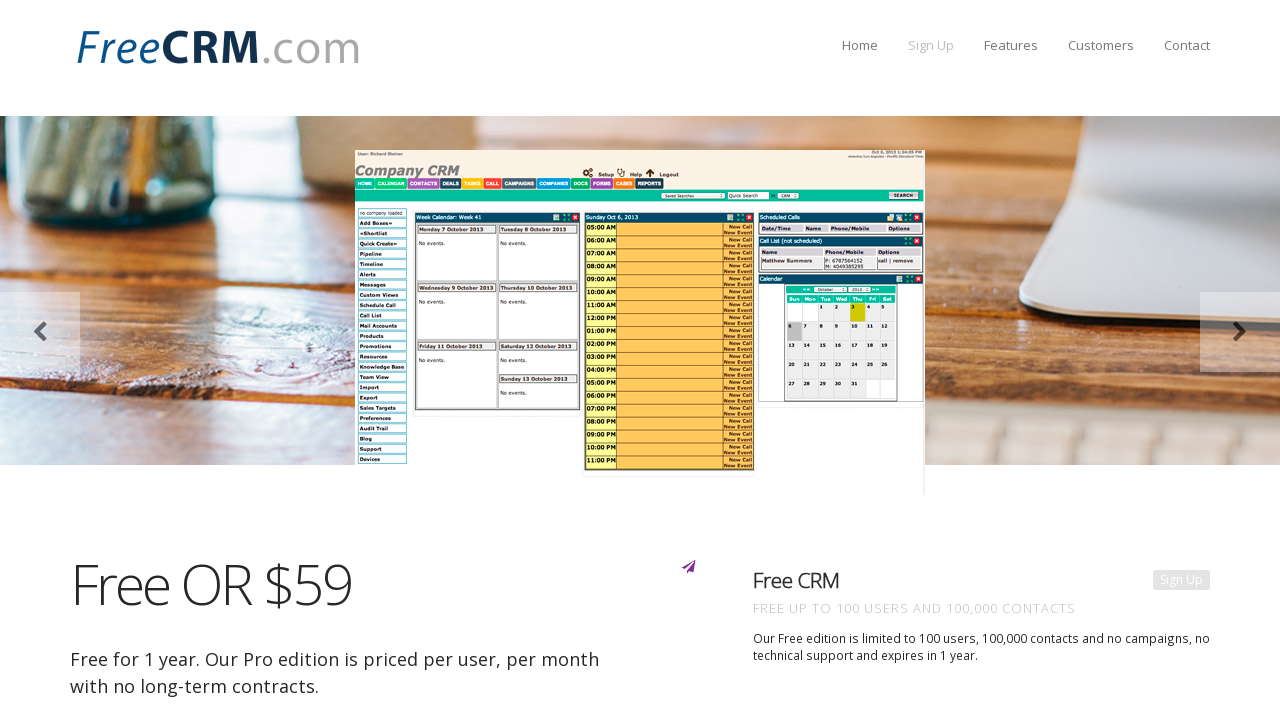